Tests checkbox functionality by navigating to the checkboxes page, finding all checkboxes, and clicking the one named "blue" (duplicate test demonstrating BeforeMethod behavior)

Starting URL: https://qbek.github.io/selenium-exercises/en/

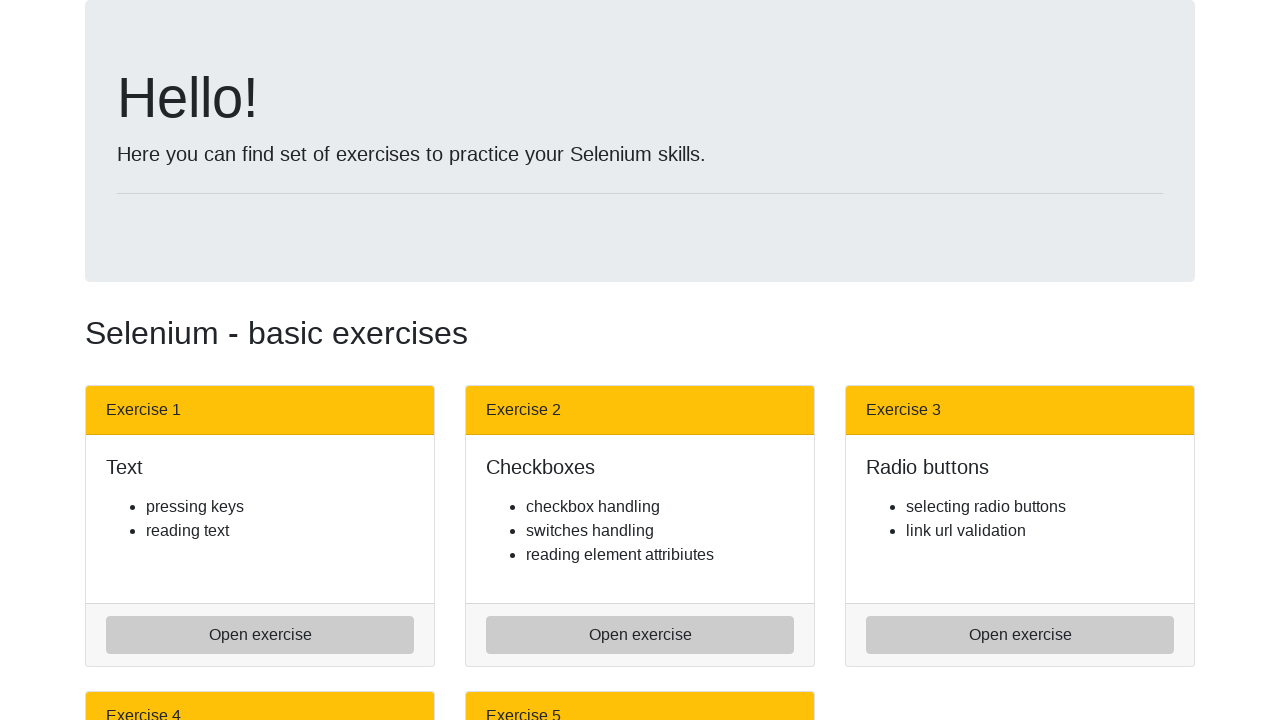

Clicked link to navigate to checkboxes page at (640, 635) on a[href='check_boxes.html']
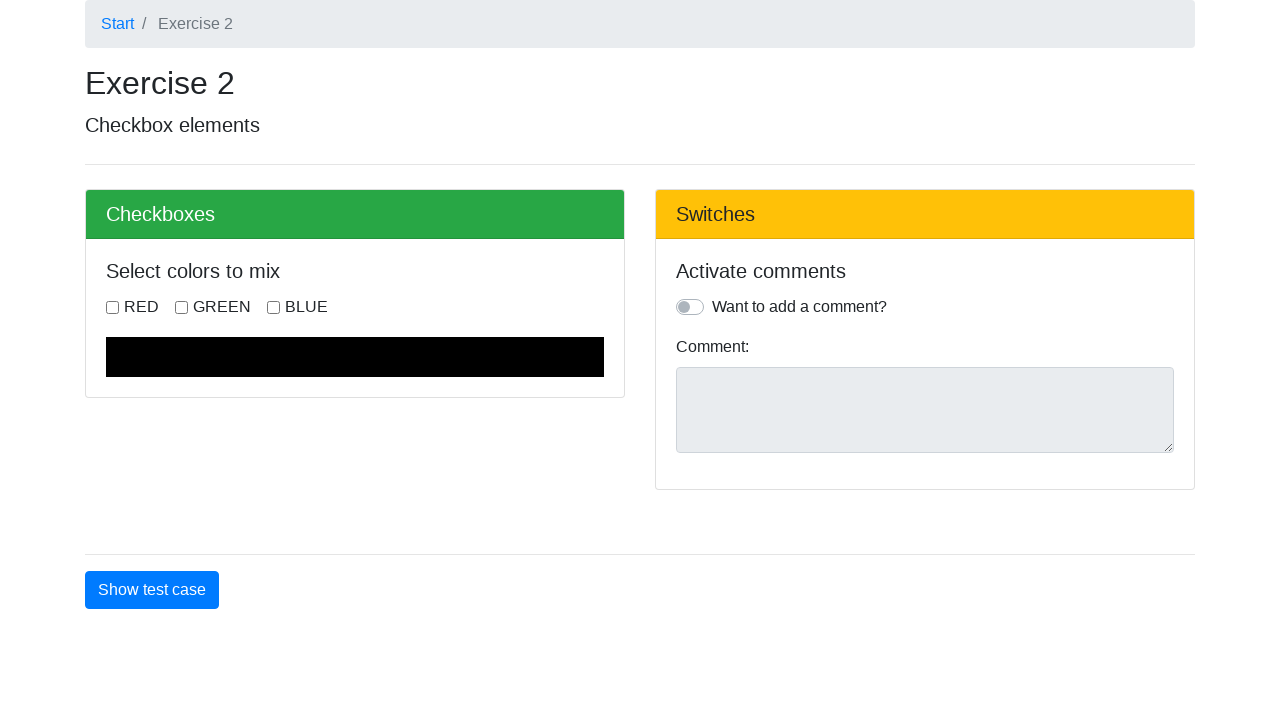

Checkboxes loaded on the page
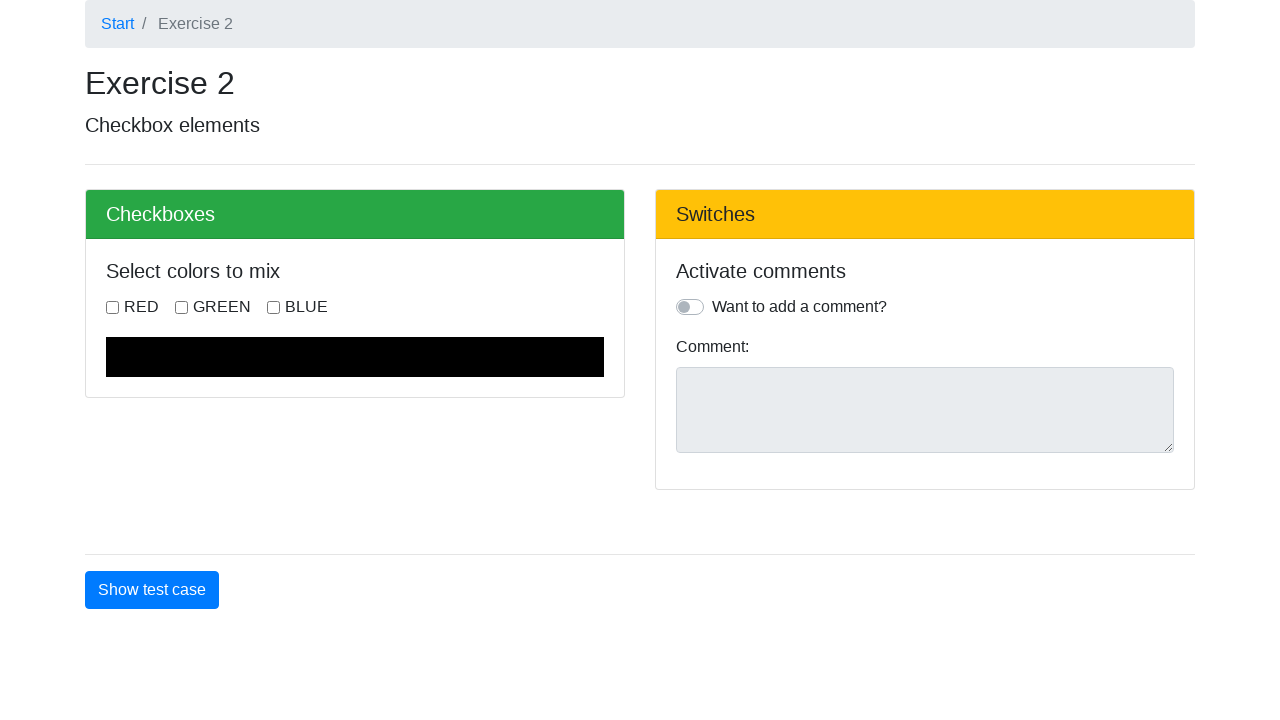

Retrieved all checkbox elements from the page
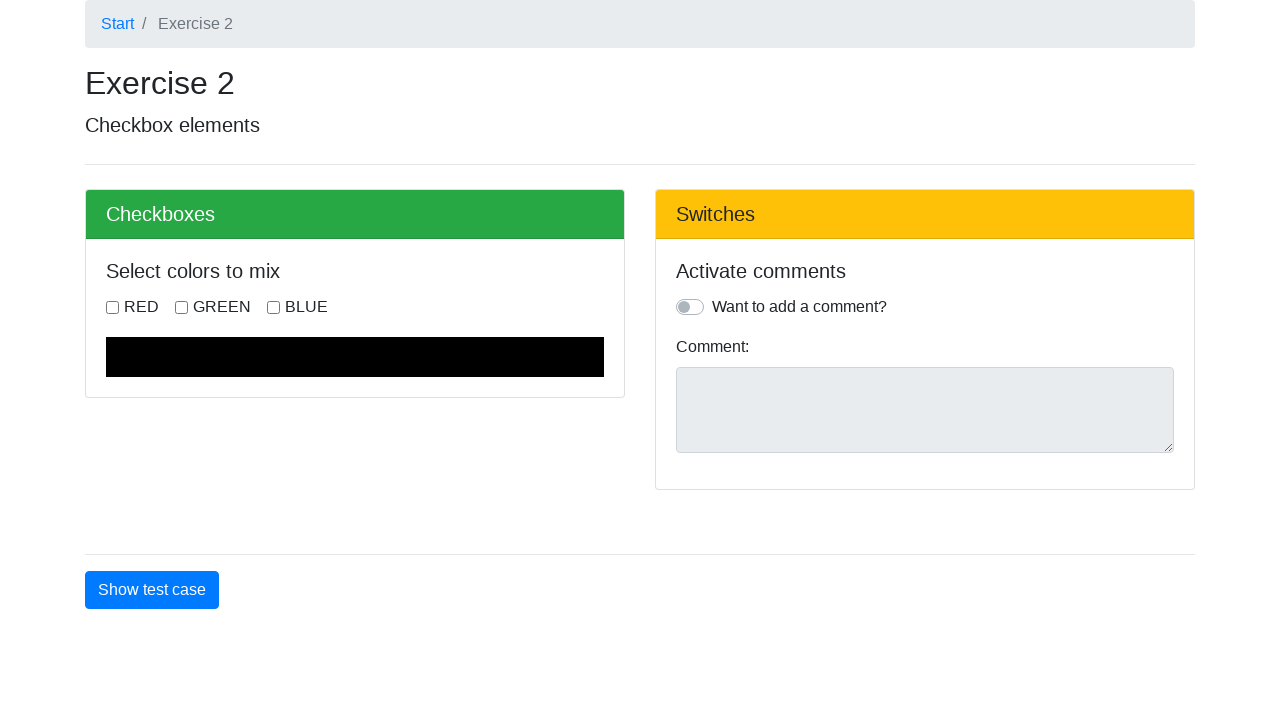

Clicked the checkbox named 'blue' at (274, 307) on input.form-check-input >> nth=2
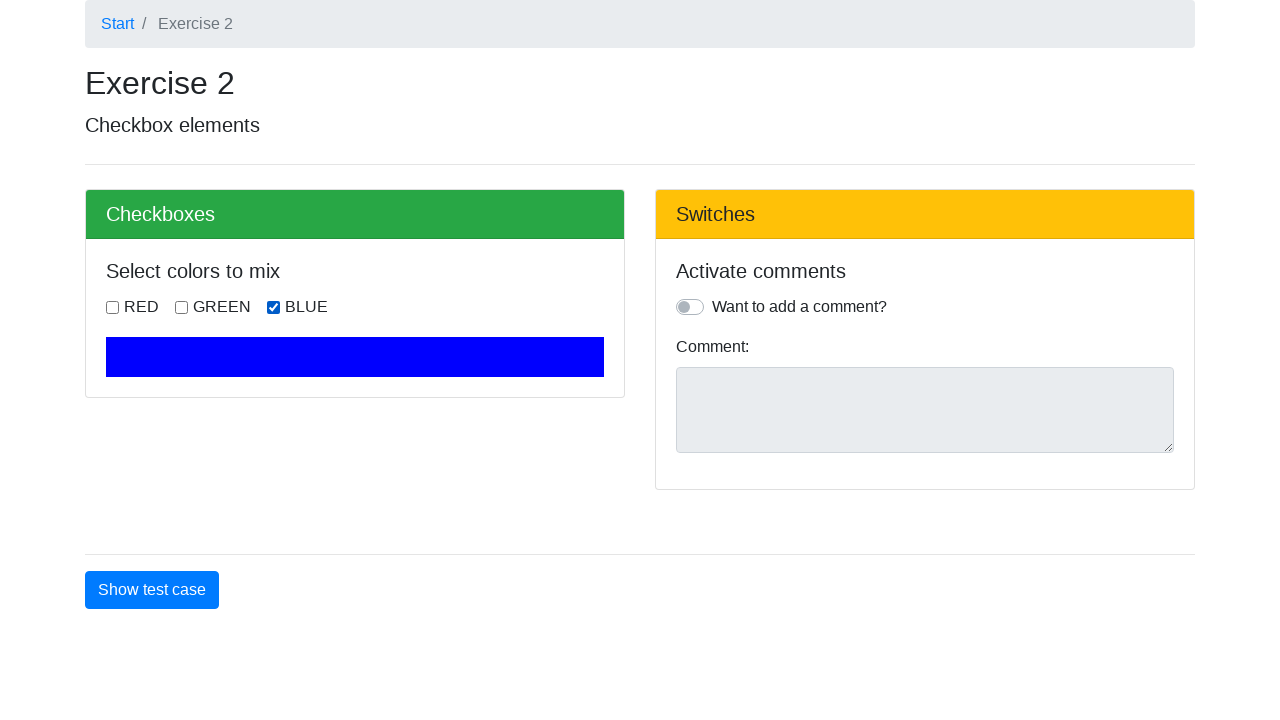

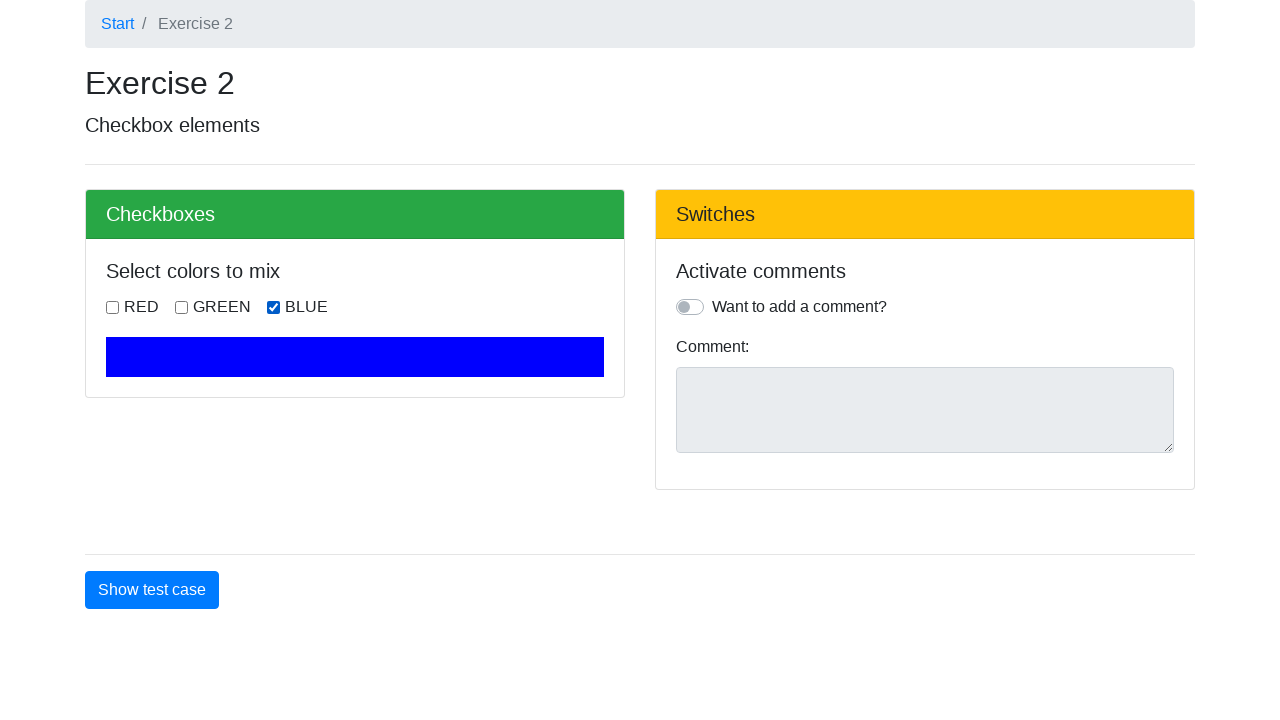